Tests product filtering functionality by clicking on Apple and Samsung brand filters and verifying the filtered product count

Starting URL: https://bstackdemo.com

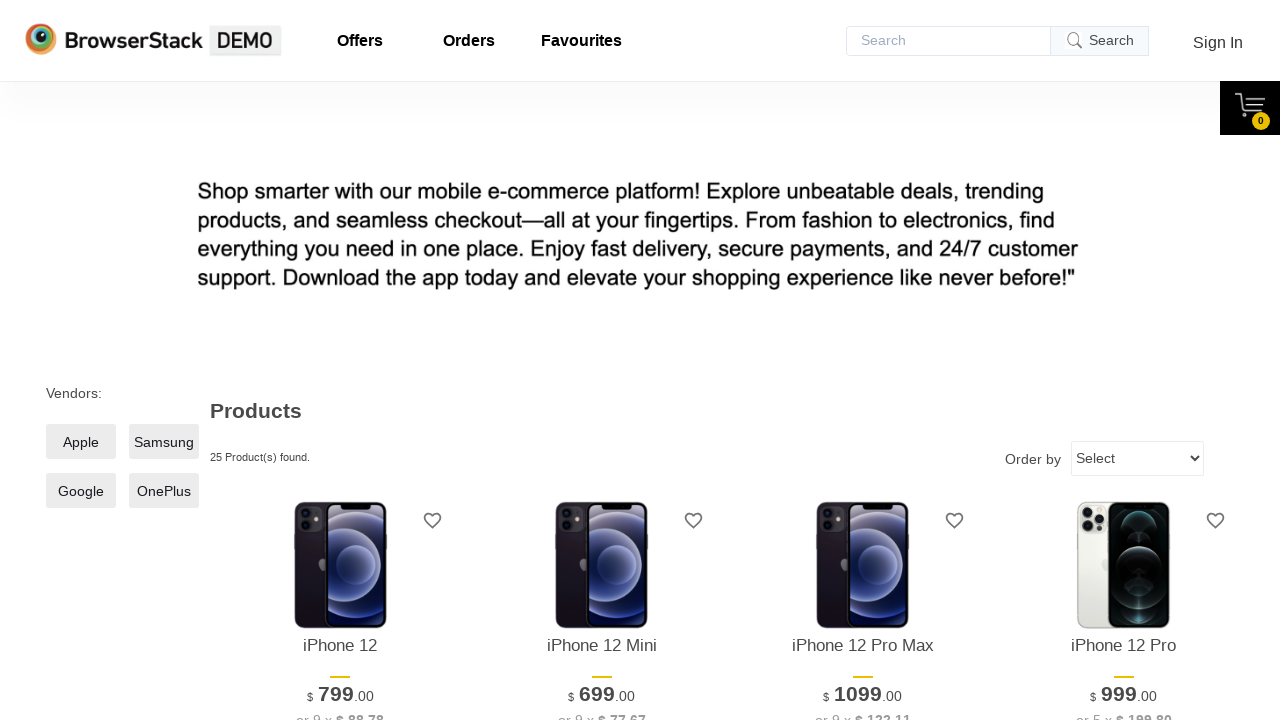

Waited for products to load on the page
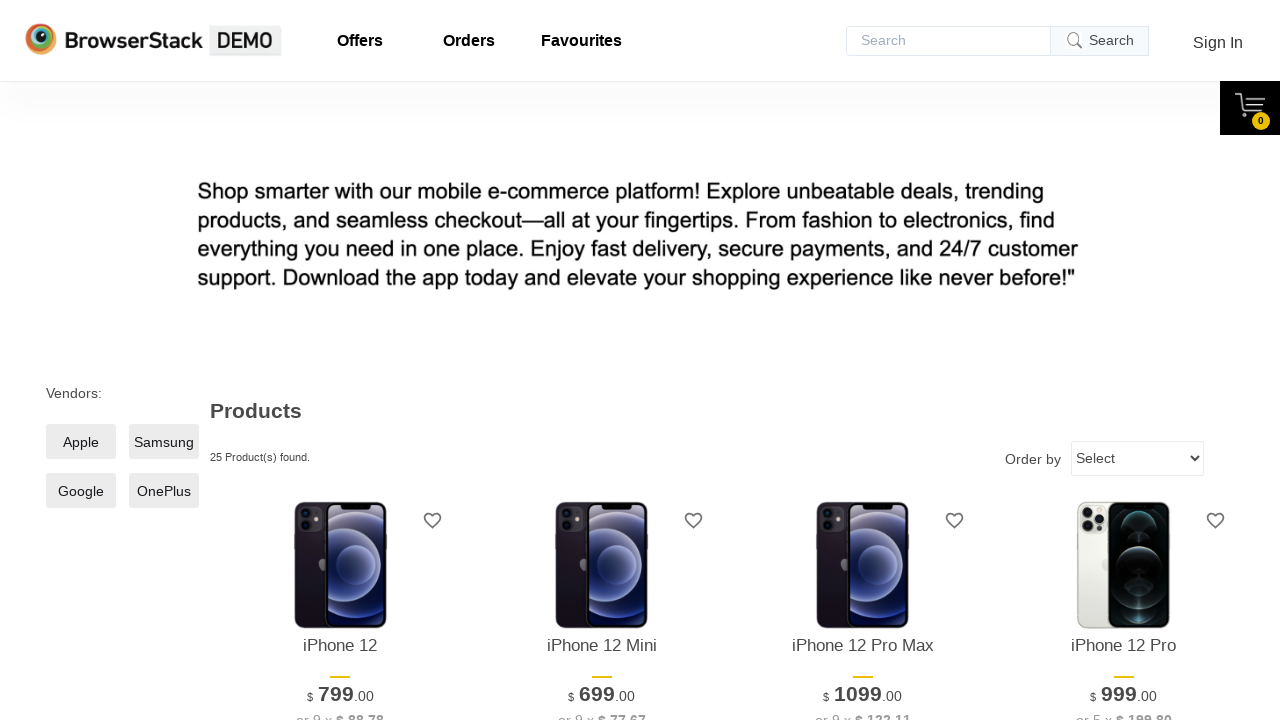

Clicked Apple brand filter at (81, 442) on input[value='Apple'] + span
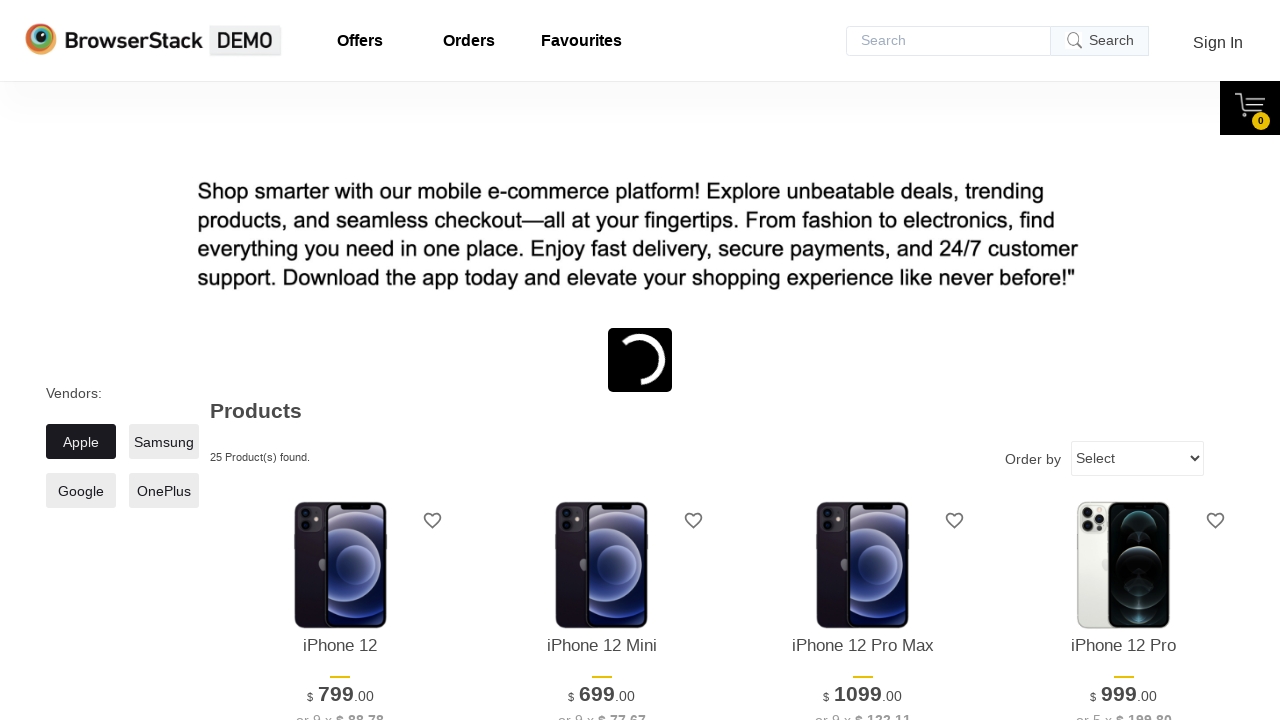

Clicked Samsung brand filter at (164, 442) on input[value='Samsung'] + span
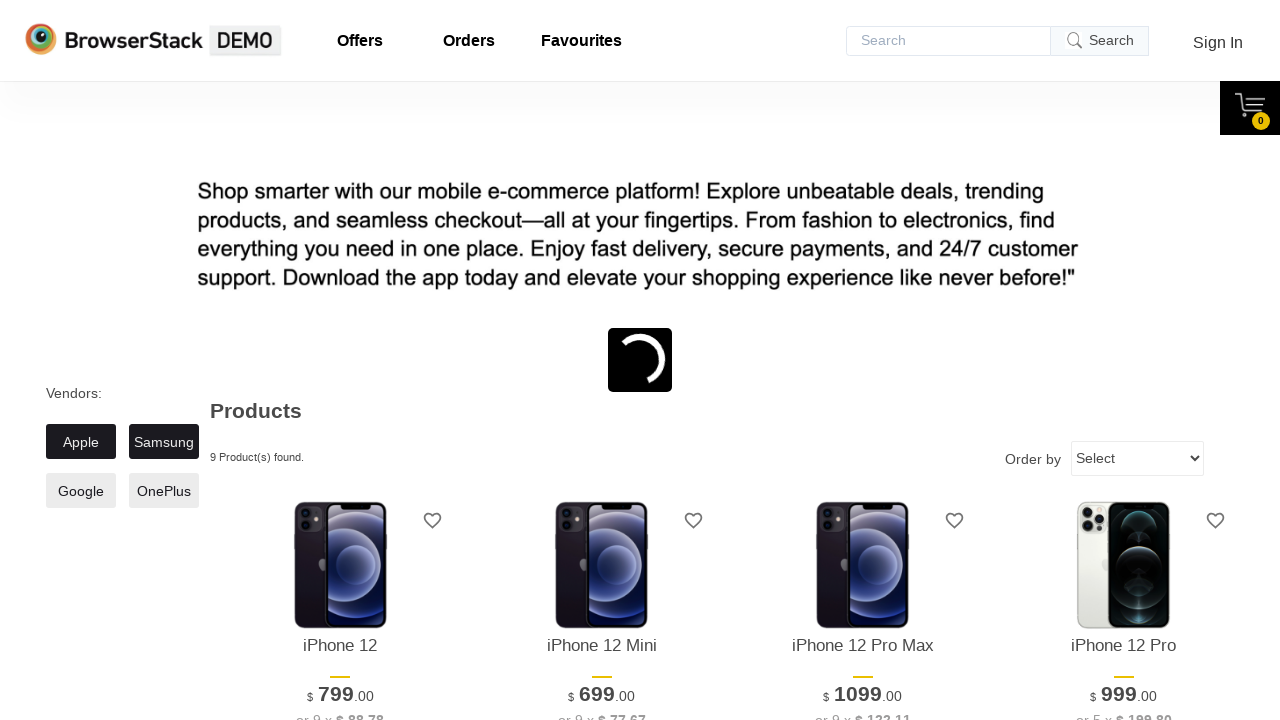

Waited for page to finish loading after applying filters
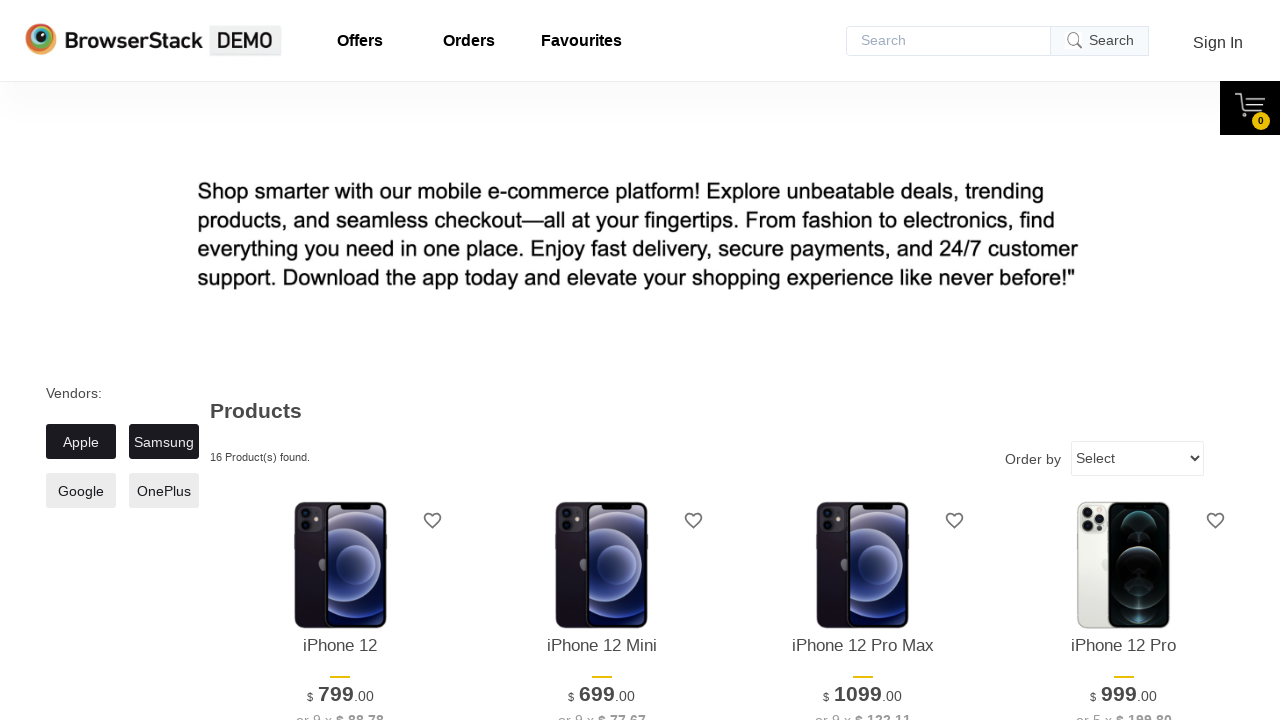

Verified filtered products are displayed on the page
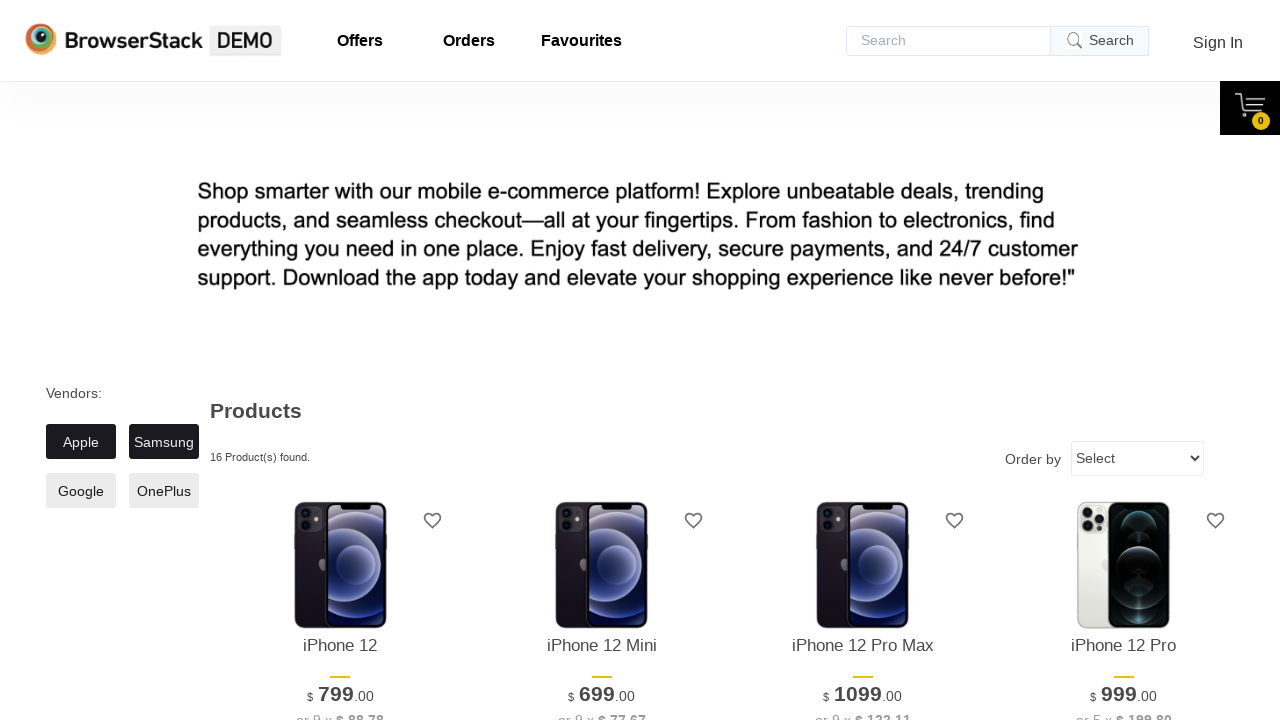

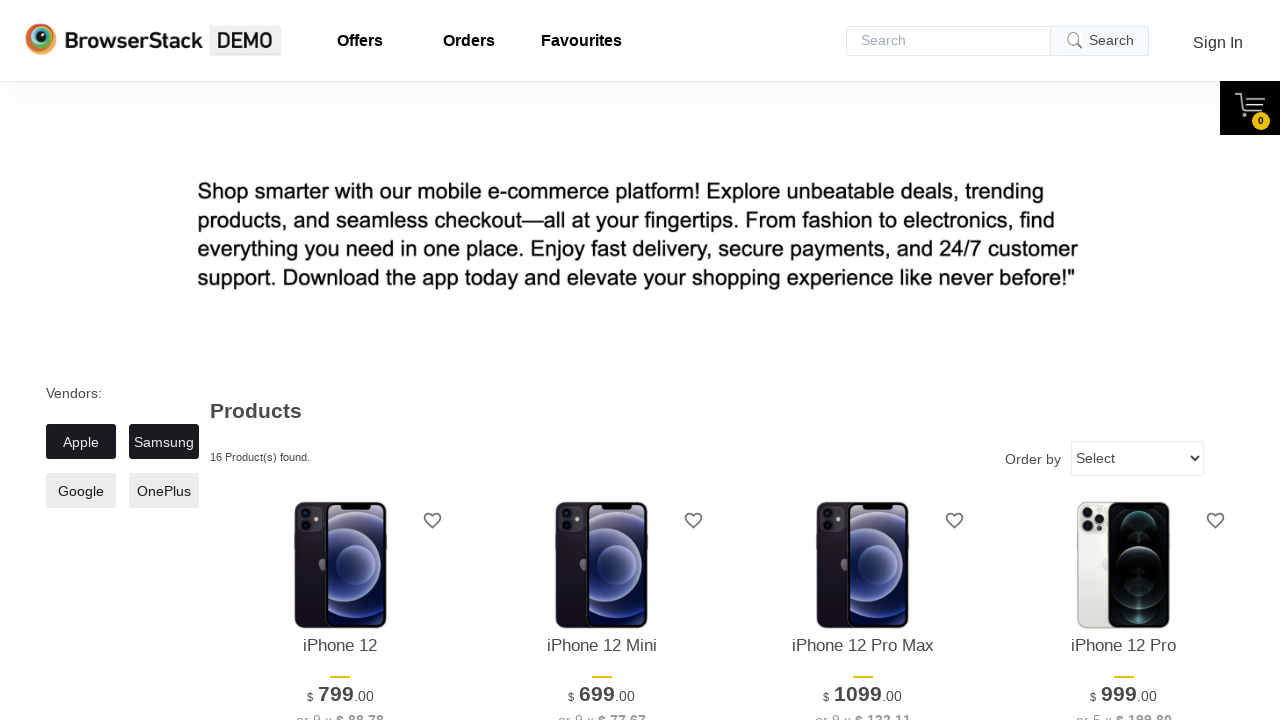